Tests viewing the latest published article in the community section by navigating to the community, clicking on "最新发布" (latest releases), and opening the first article.

Starting URL: https://testerhome.com/

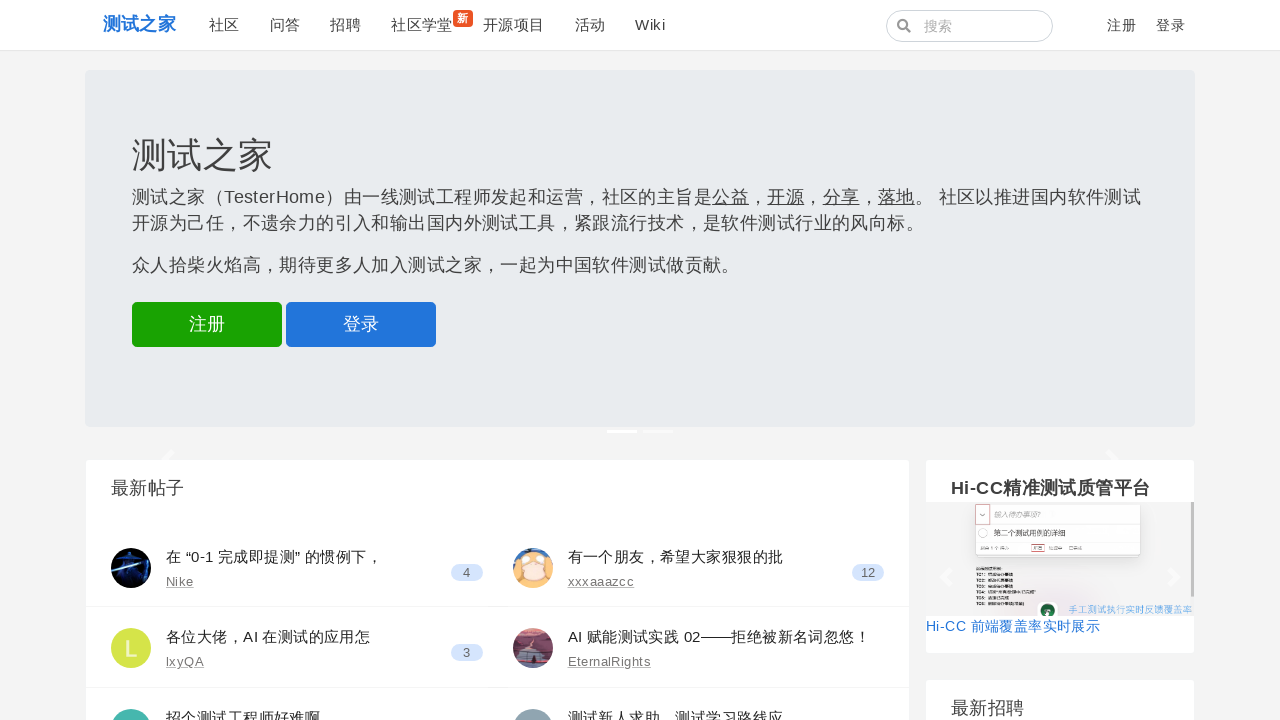

Clicked on Community (社区) link at (224, 25) on text=社区
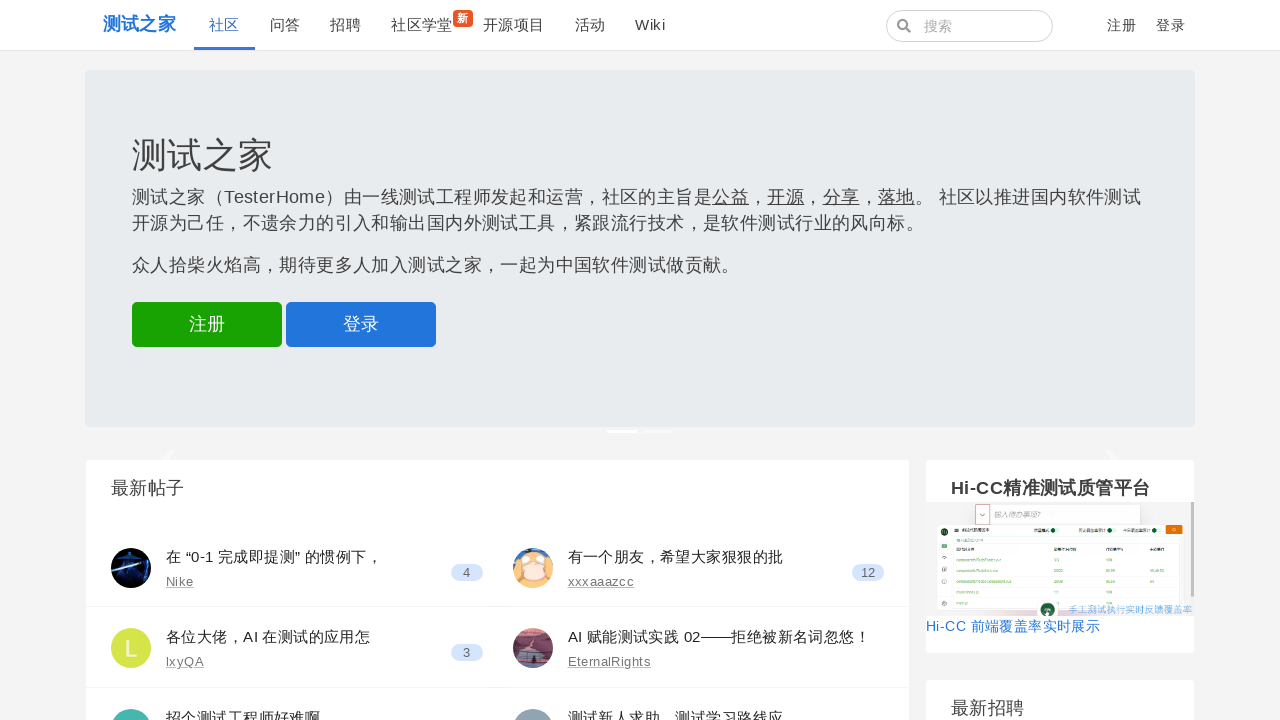

Clicked on Latest Releases (最新发布) link at (605, 71) on text=最新发布
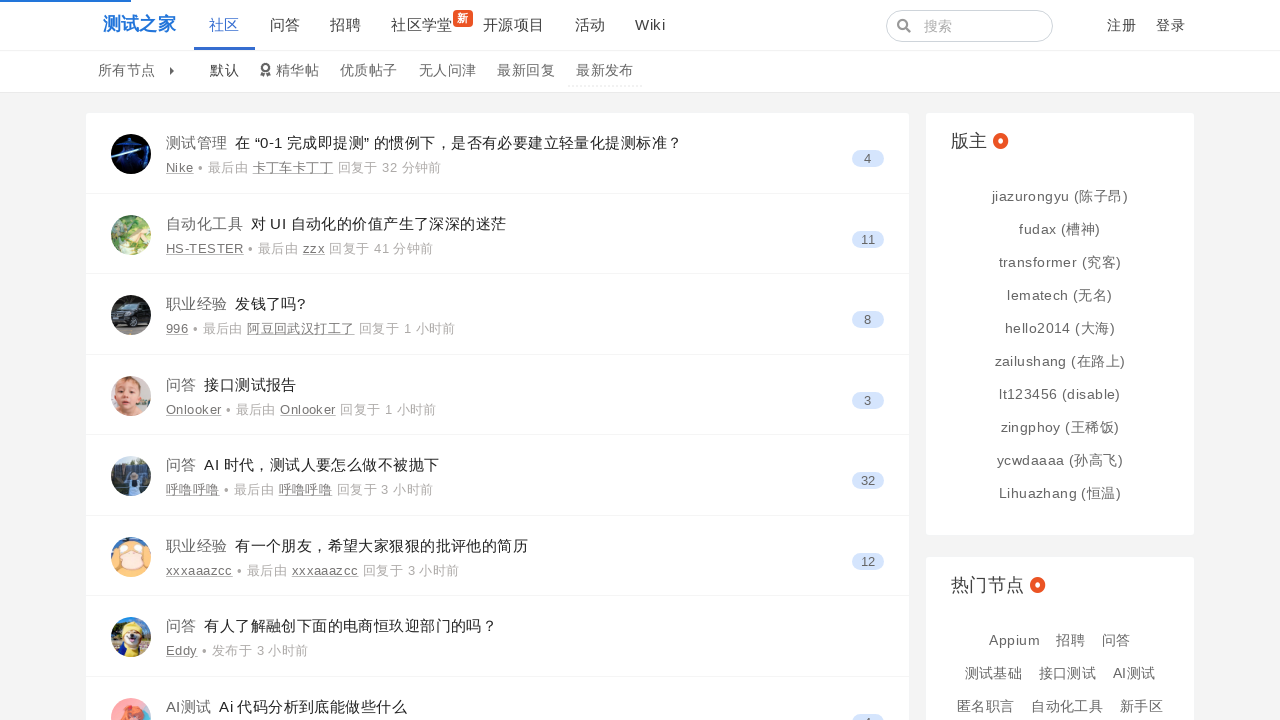

Waited for latest releases content to load
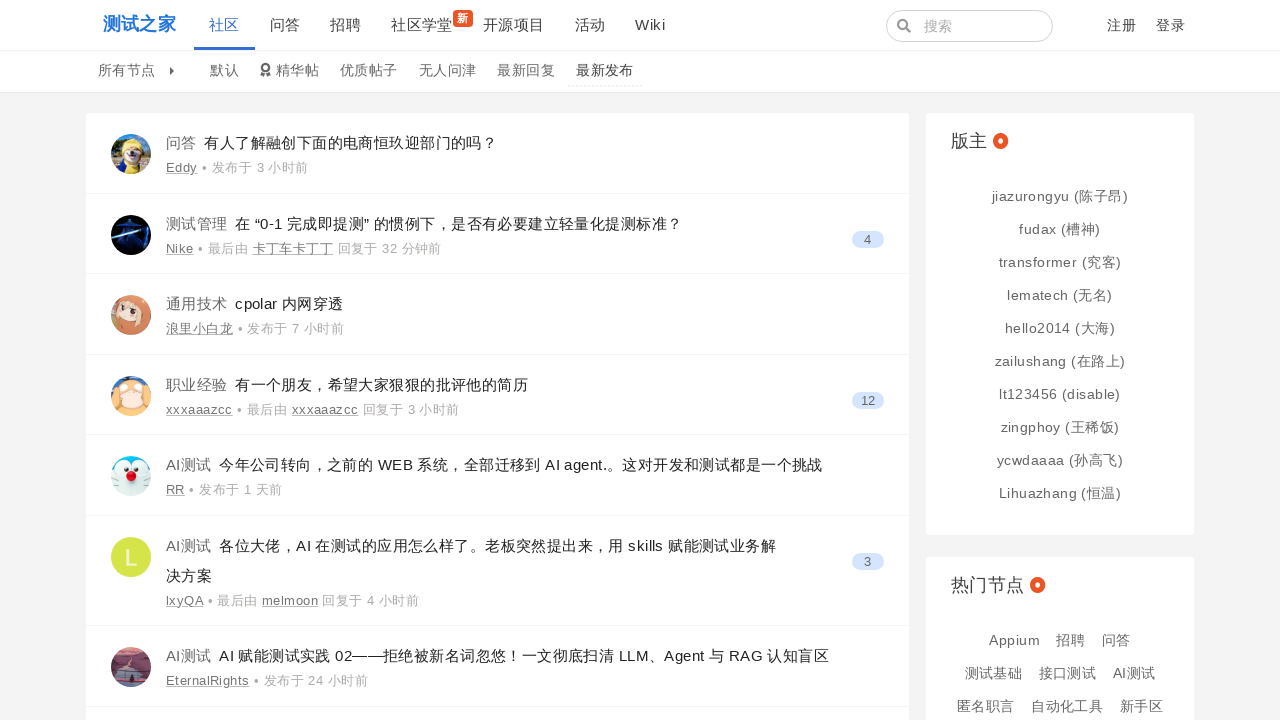

Clicked on the first article in the latest releases list at (181, 142) on xpath=//*[@id="main"]/div/div[1]/div[1]/div[1]/div[1]/div[2]/div[1]/a
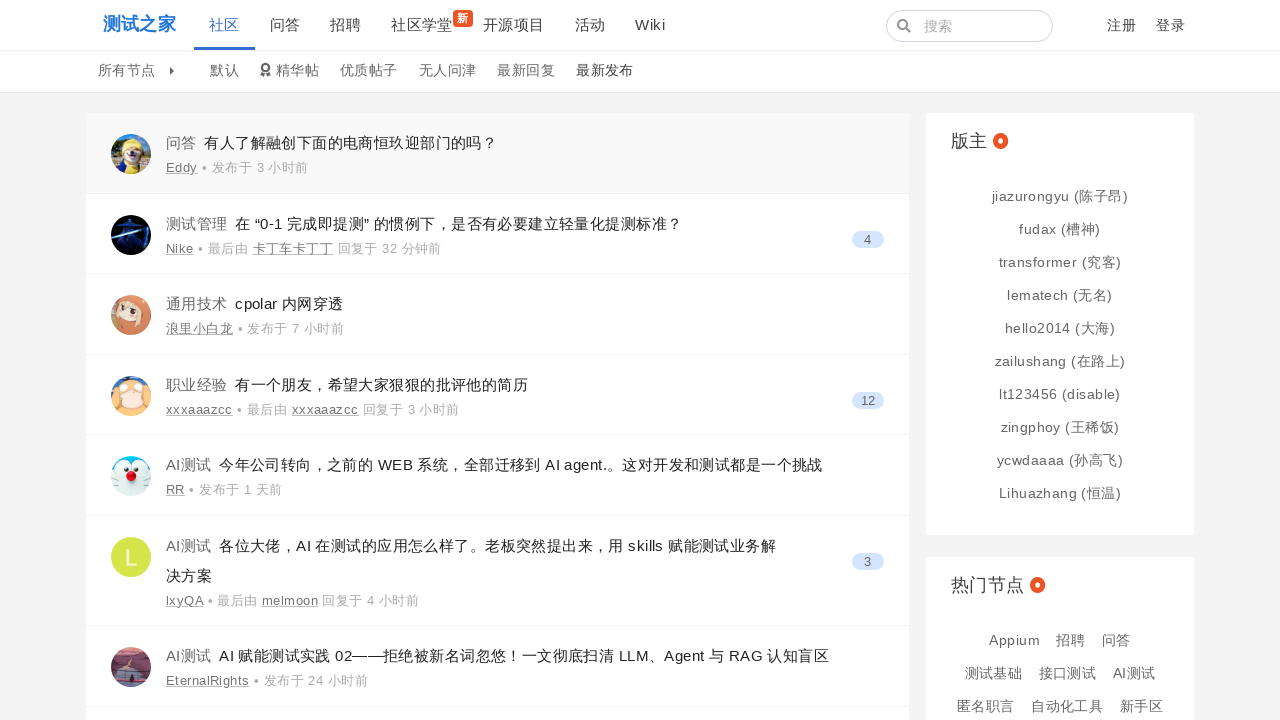

Article page loaded and verified with view count indicator
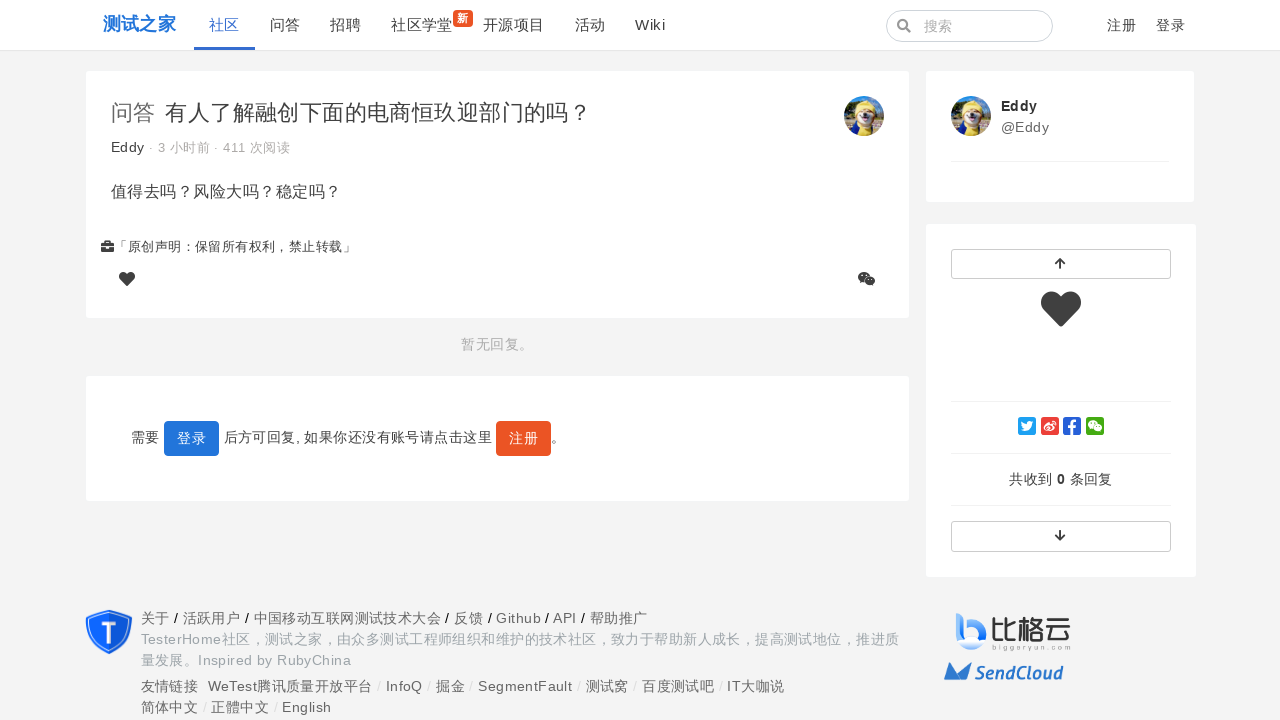

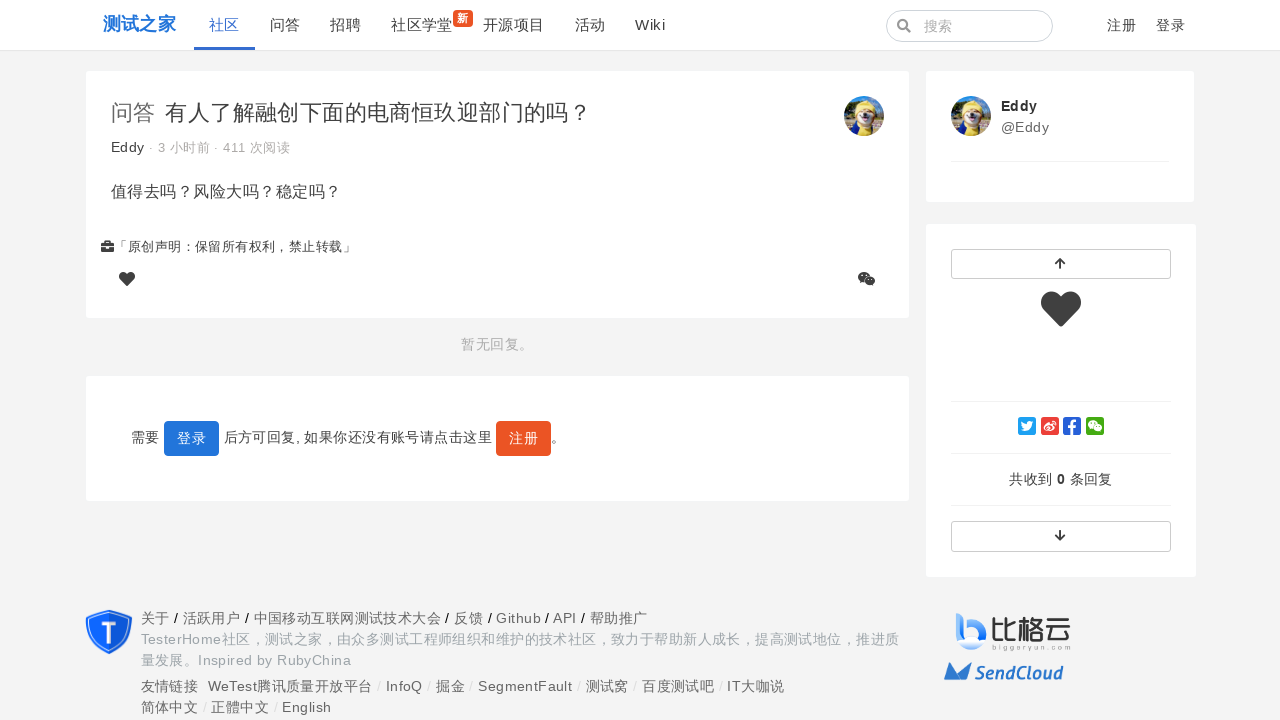